Tests currency conversion with non-numeric input to verify that convert button is disabled

Starting URL: https://www.xe.com/

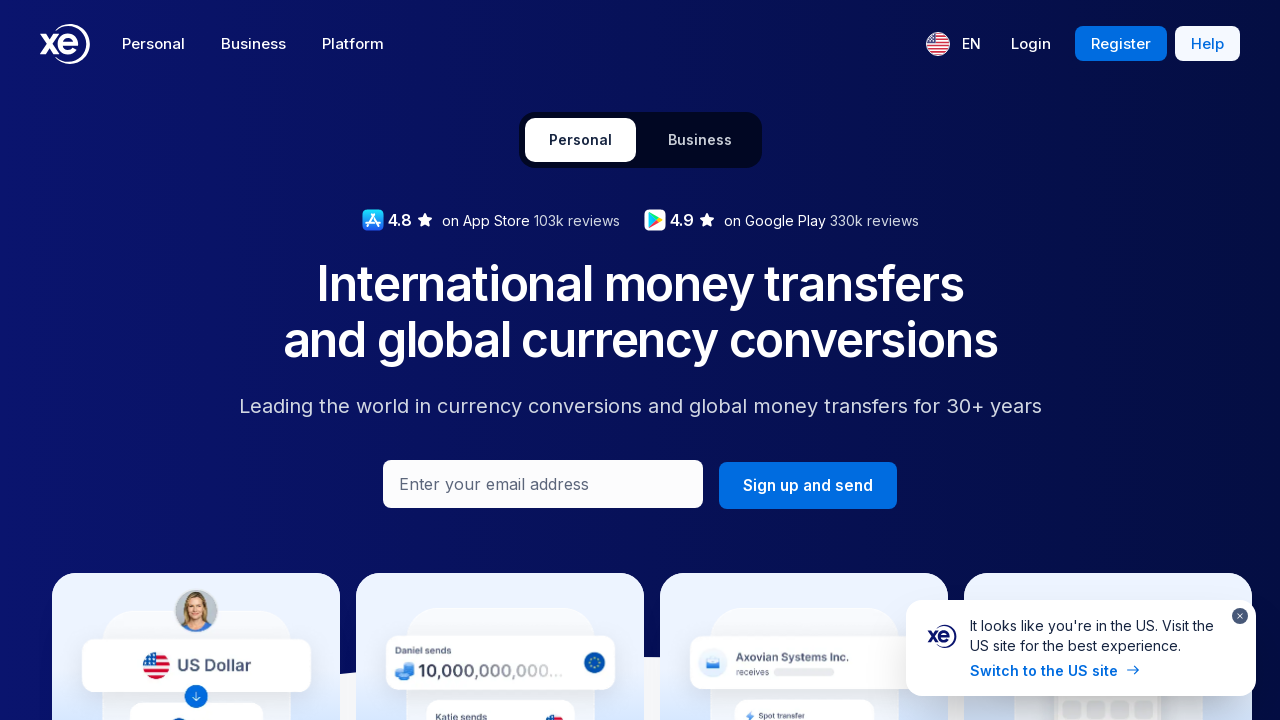

Filled amount field with non-numeric text 'abcdefg' on input#amount
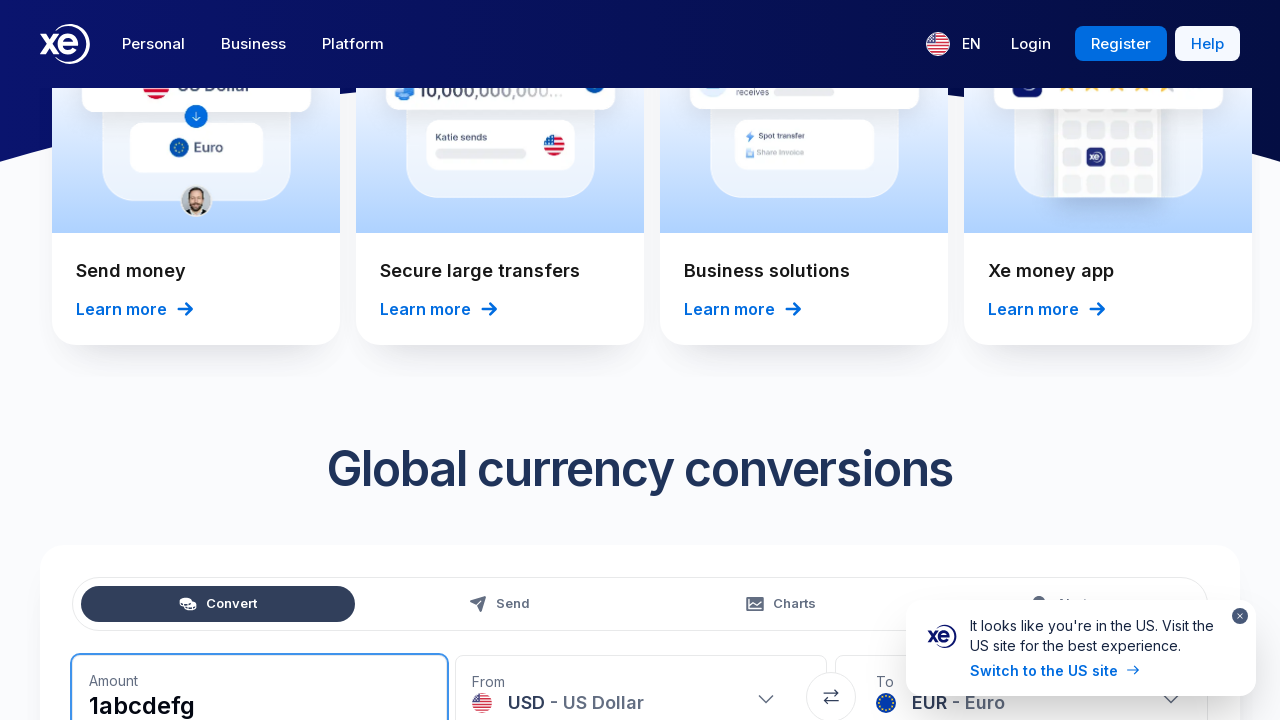

Located convert button element
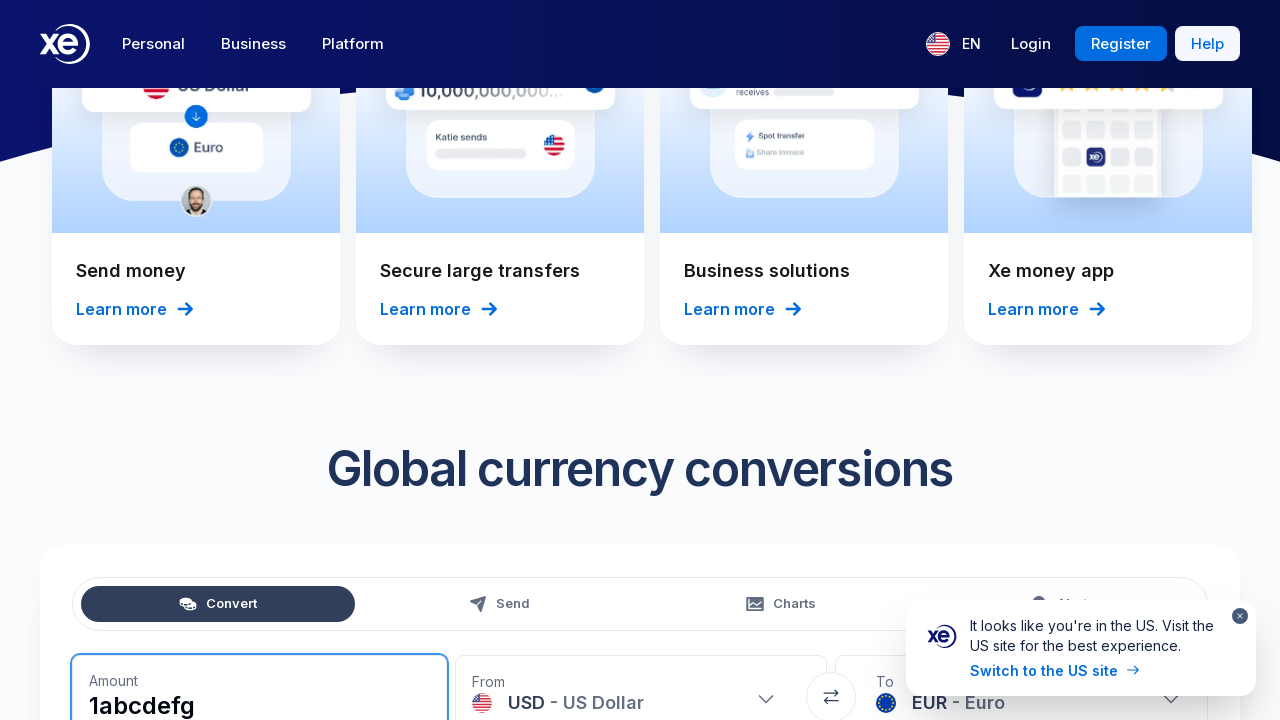

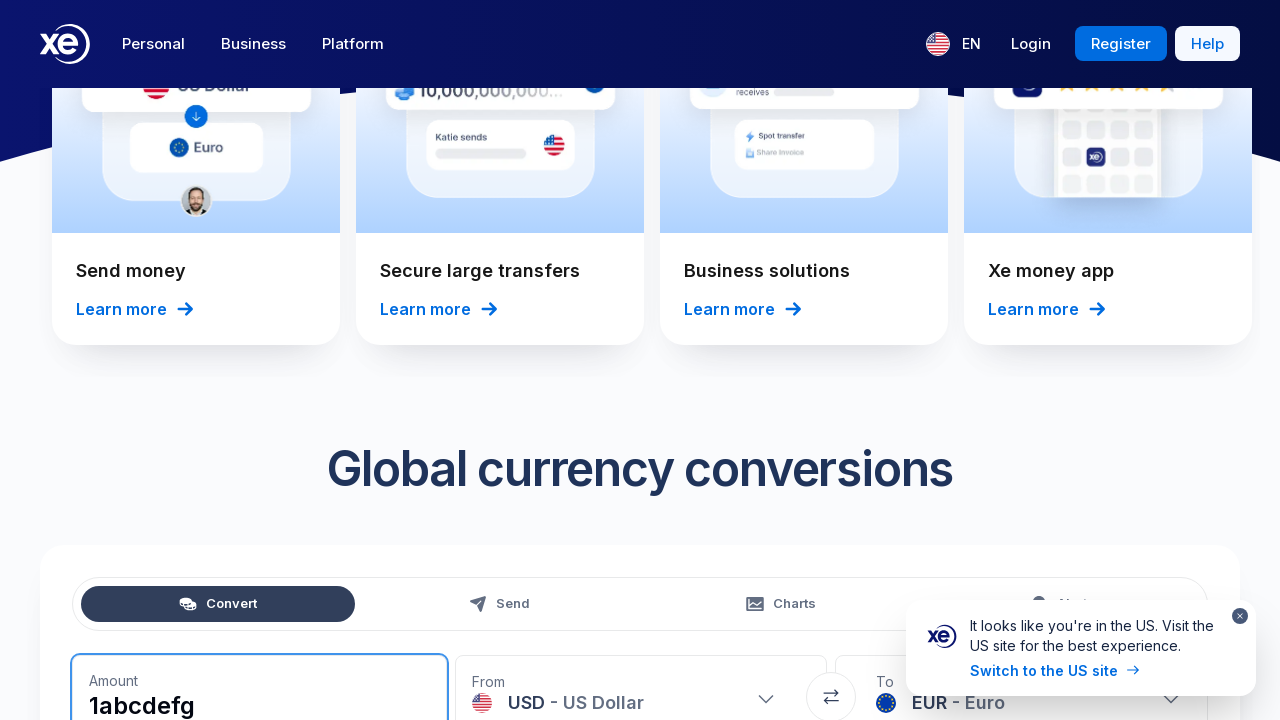